Tests radio button functionality by clicking the "Yes" radio button and verifying that a confirmation message containing "Yes" is displayed

Starting URL: https://demoqa.com/radio-button

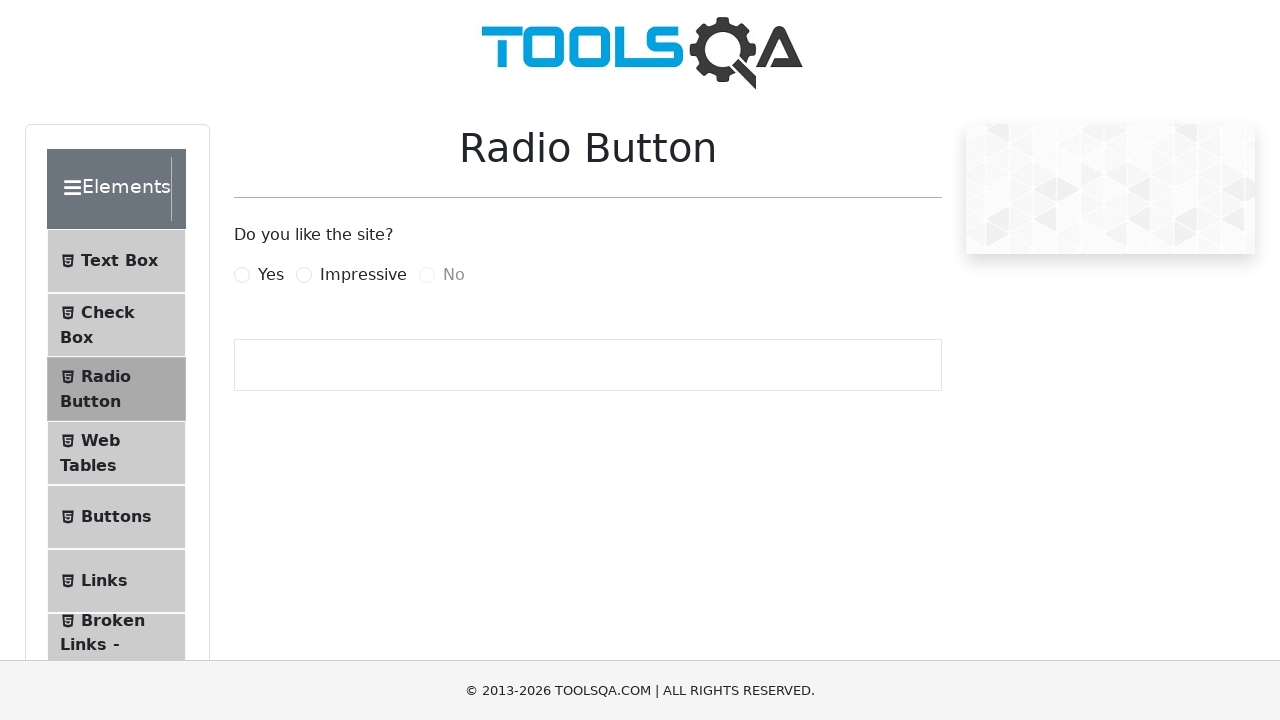

Clicked the 'Yes' radio button at (271, 275) on label[for='yesRadio']
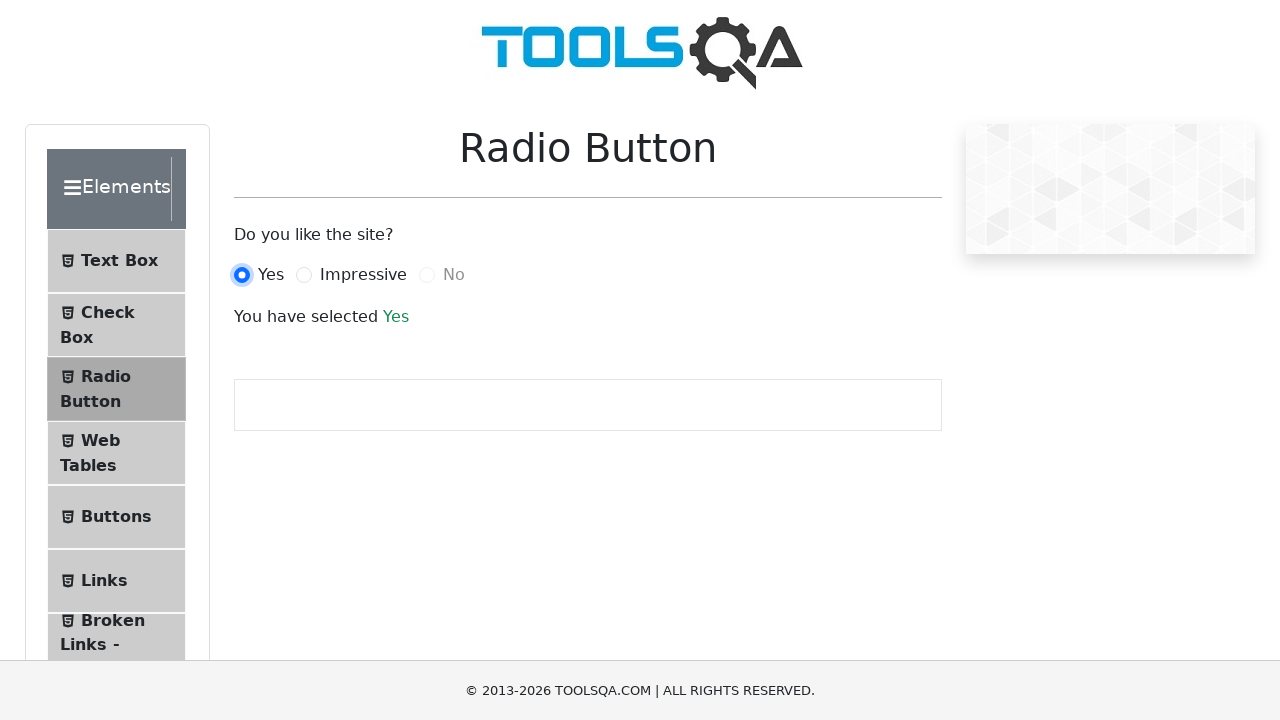

Confirmation message appeared
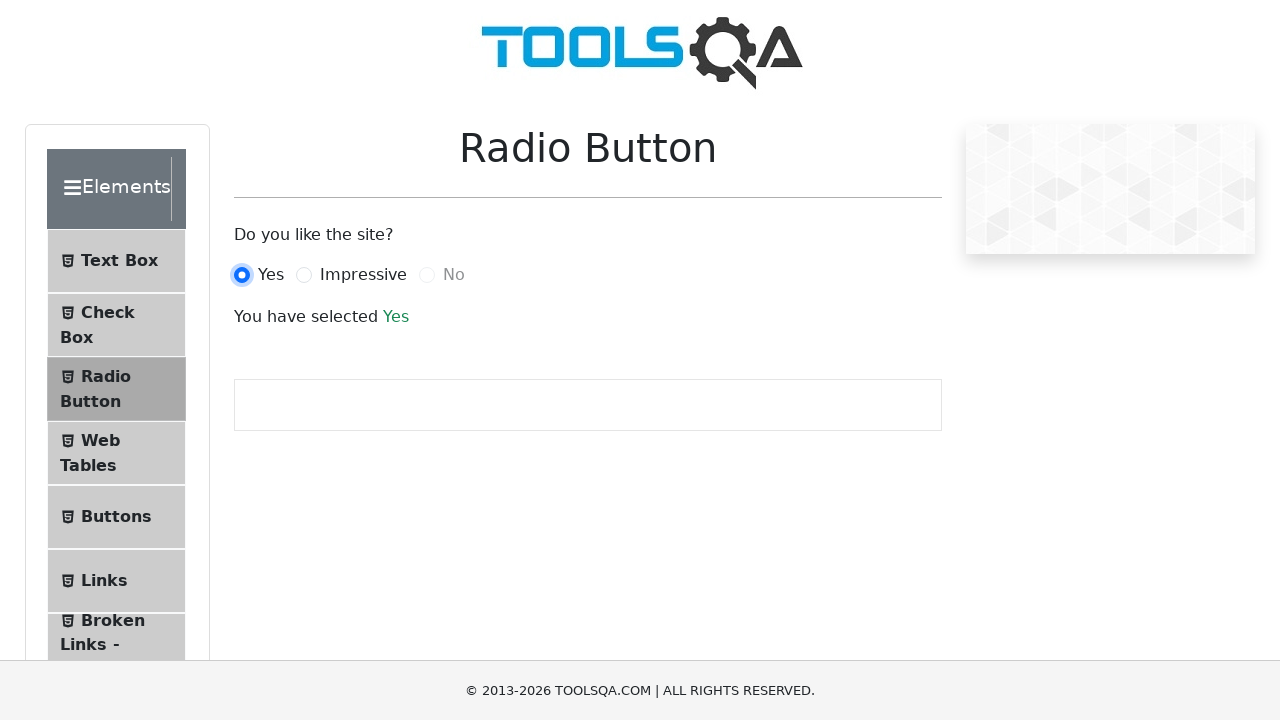

Retrieved confirmation message text
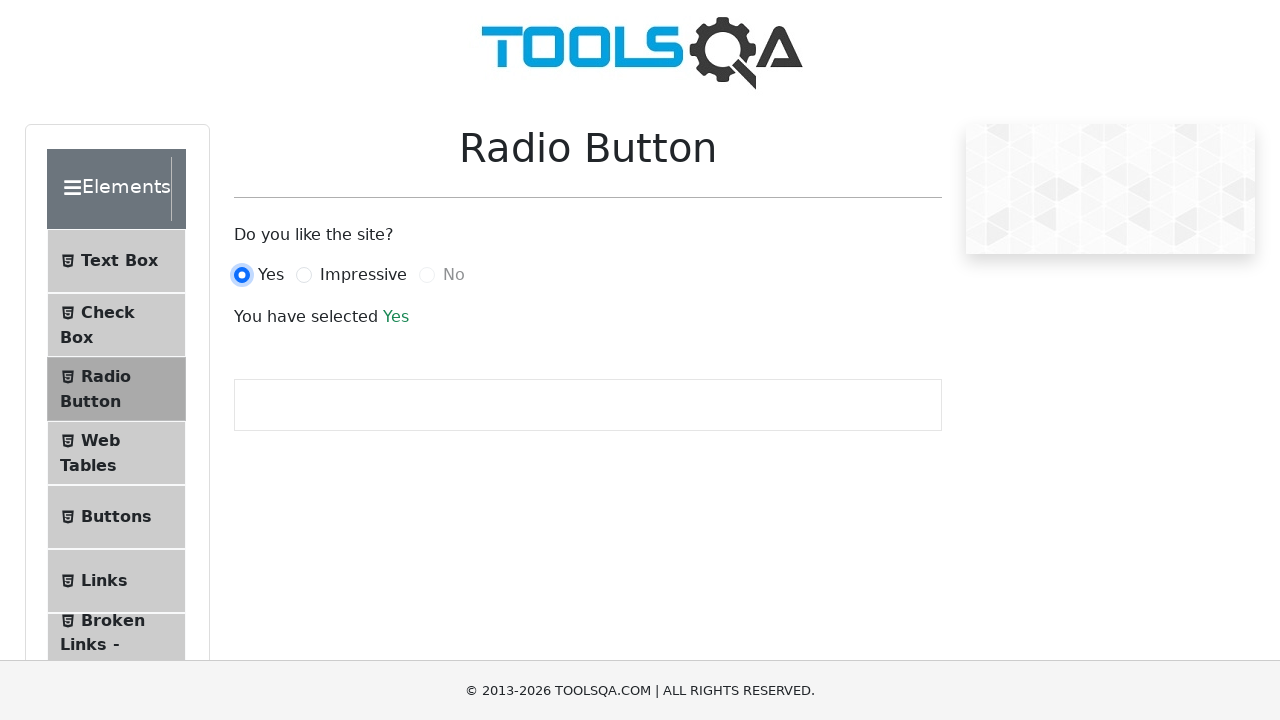

Verified confirmation message contains 'Yes': Yes
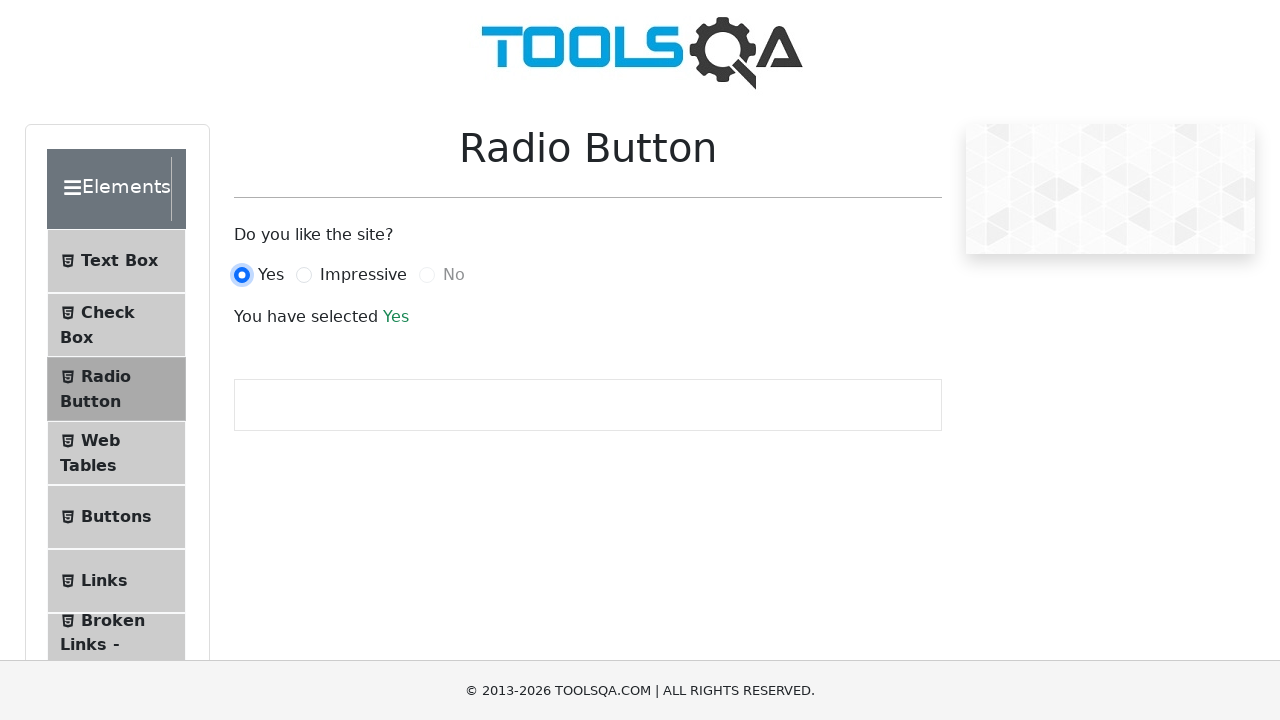

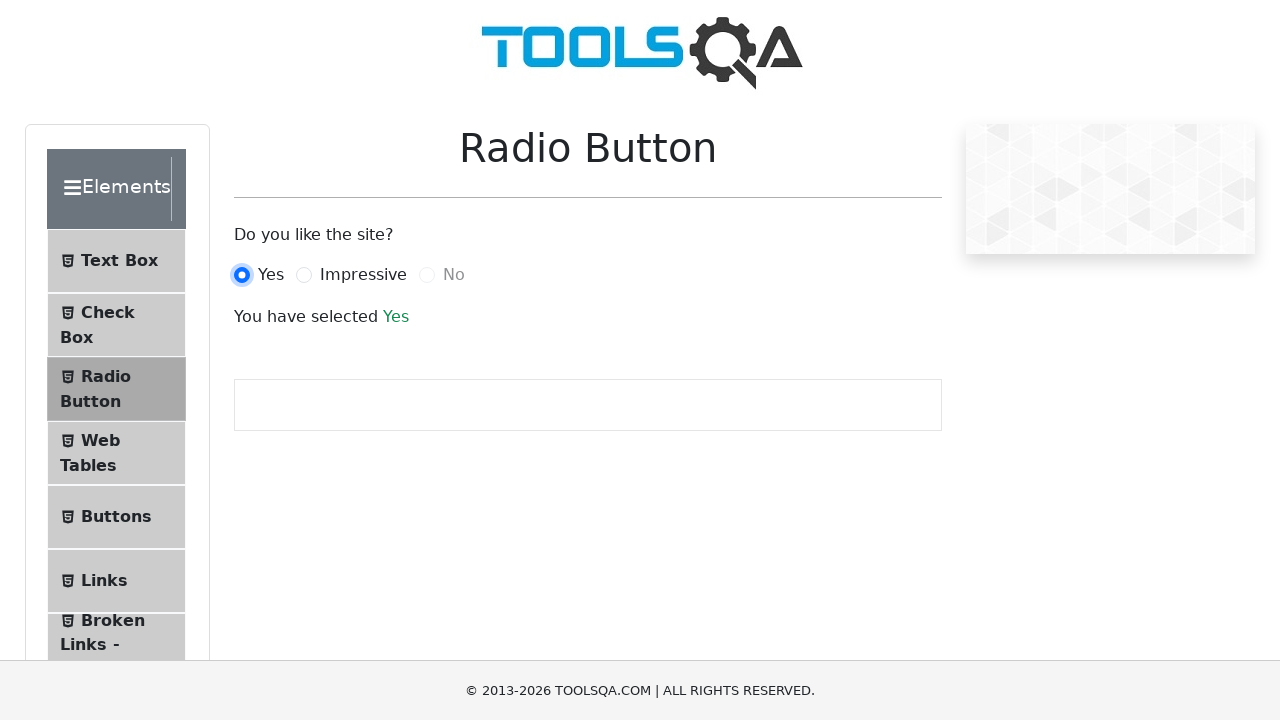